Tests navigation to status 200 page by clicking through the redirect and verifying the 200 status code message

Starting URL: https://the-internet.herokuapp.com/redirector

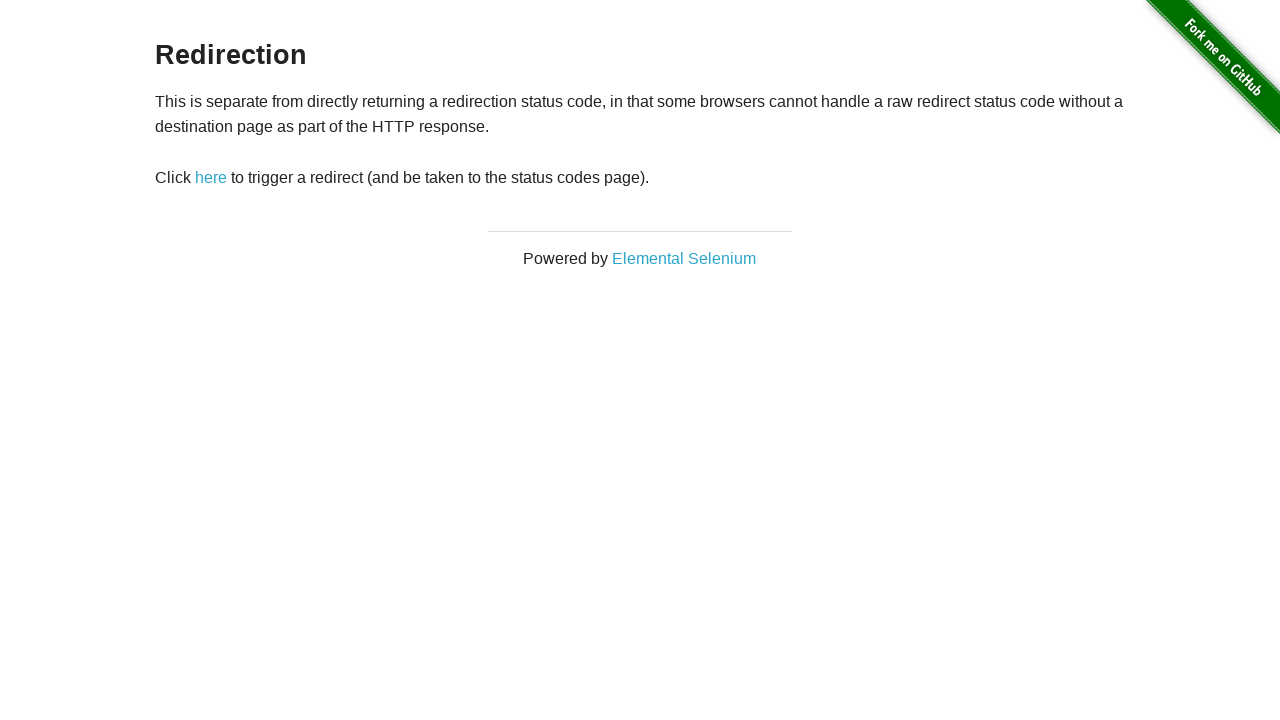

Clicked 'here' link to trigger redirect at (211, 178) on text=here
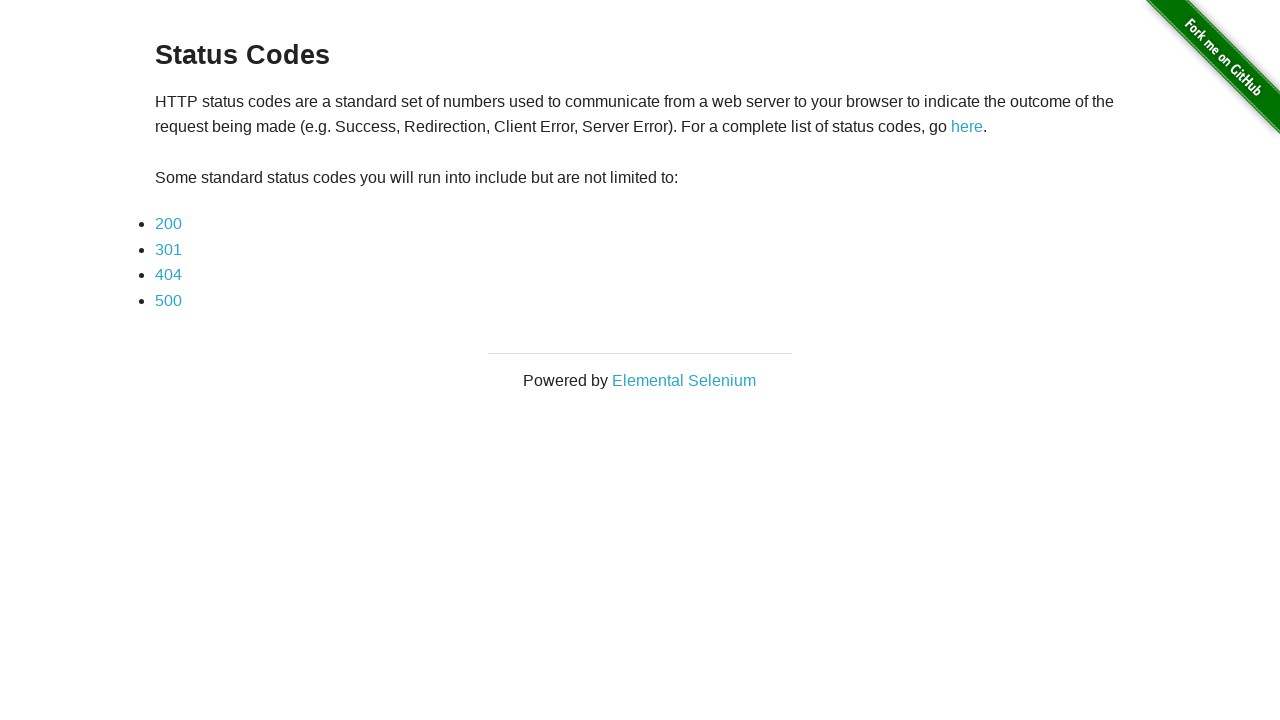

Clicked '200' status code link at (168, 224) on text=200
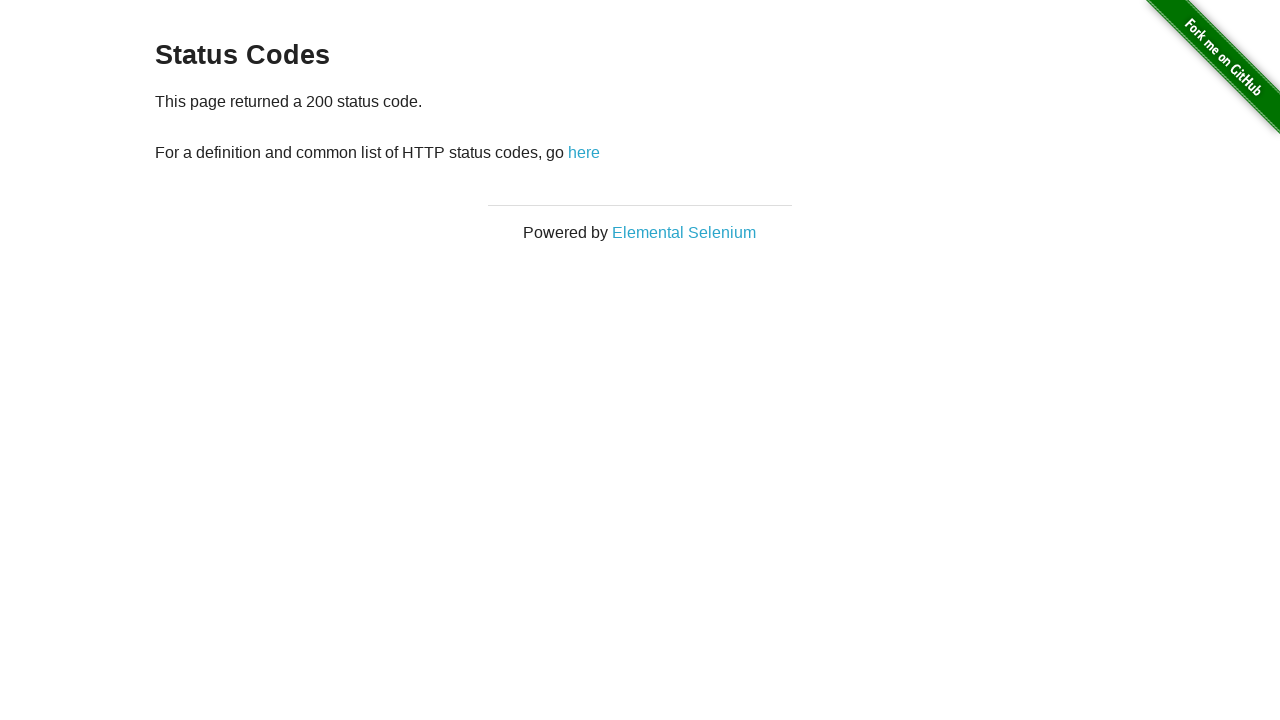

Verified page displays '200 status code' message
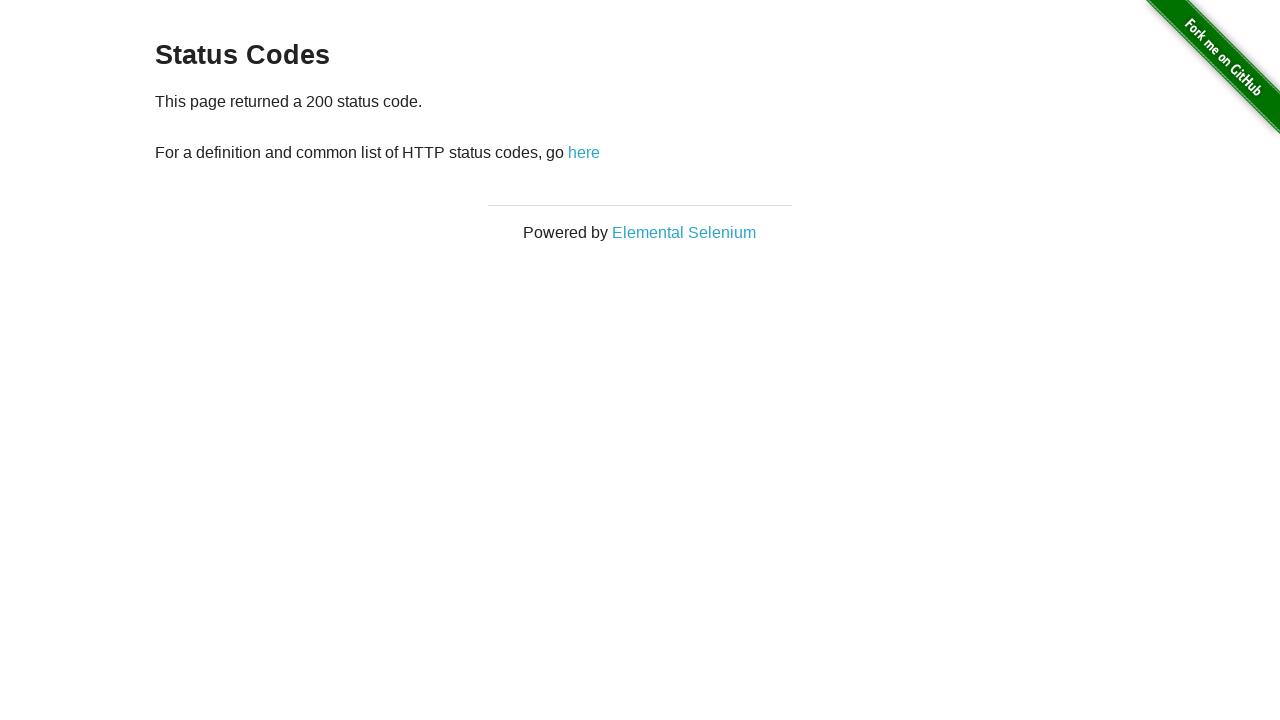

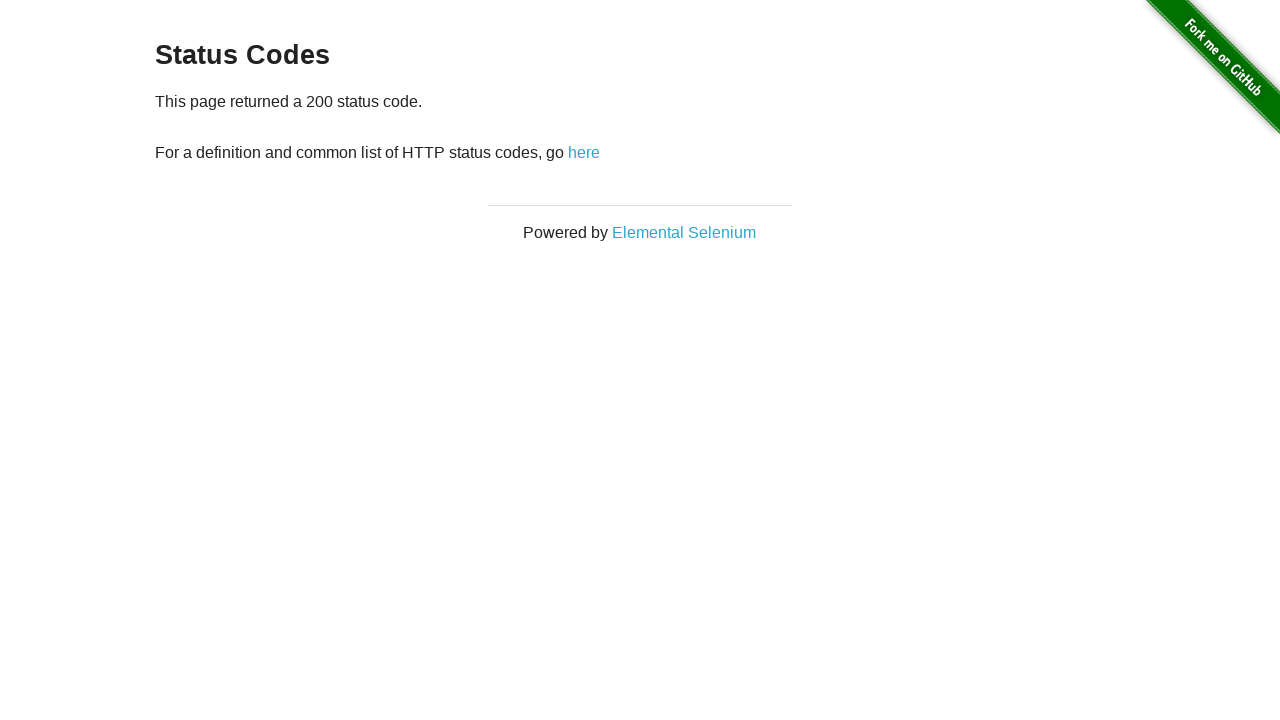